Tests iframe and alert handling by clicking a button inside an iframe, entering text in a prompt alert, and verifying the result text

Starting URL: https://www.w3schools.com/js/tryit.asp?filename=tryjs_prompt

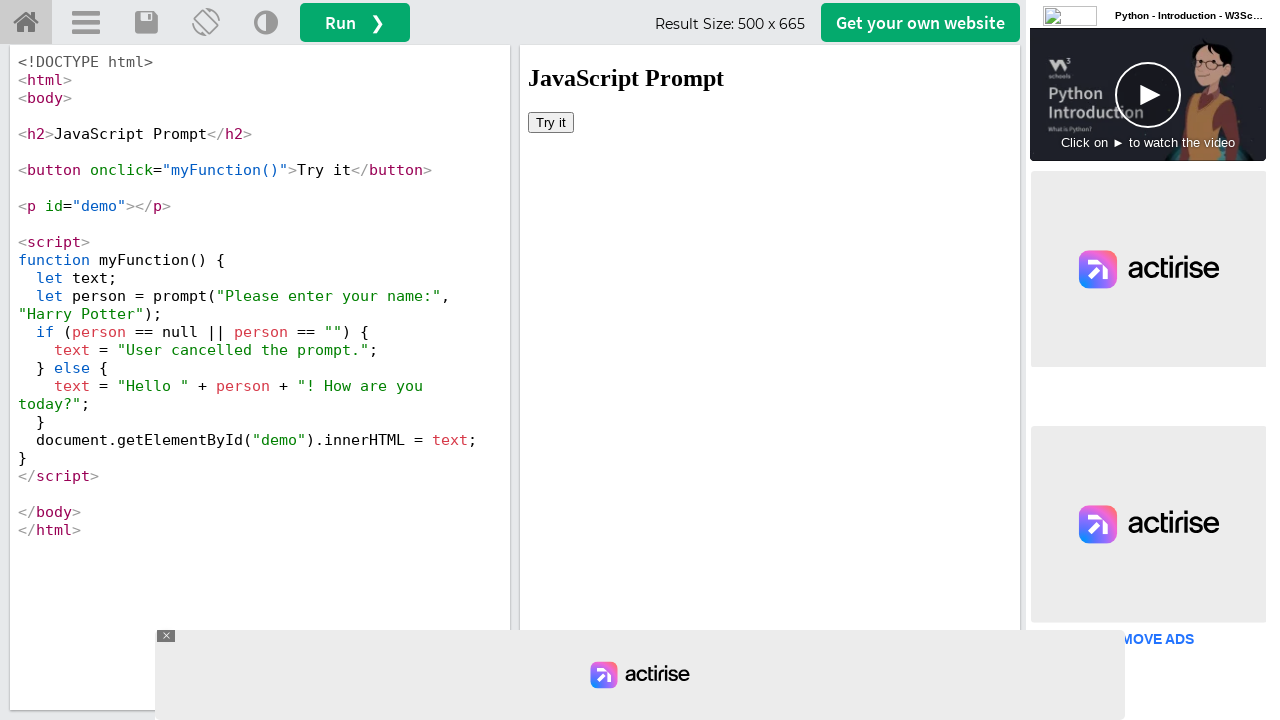

Located iframe with id 'iframeResult'
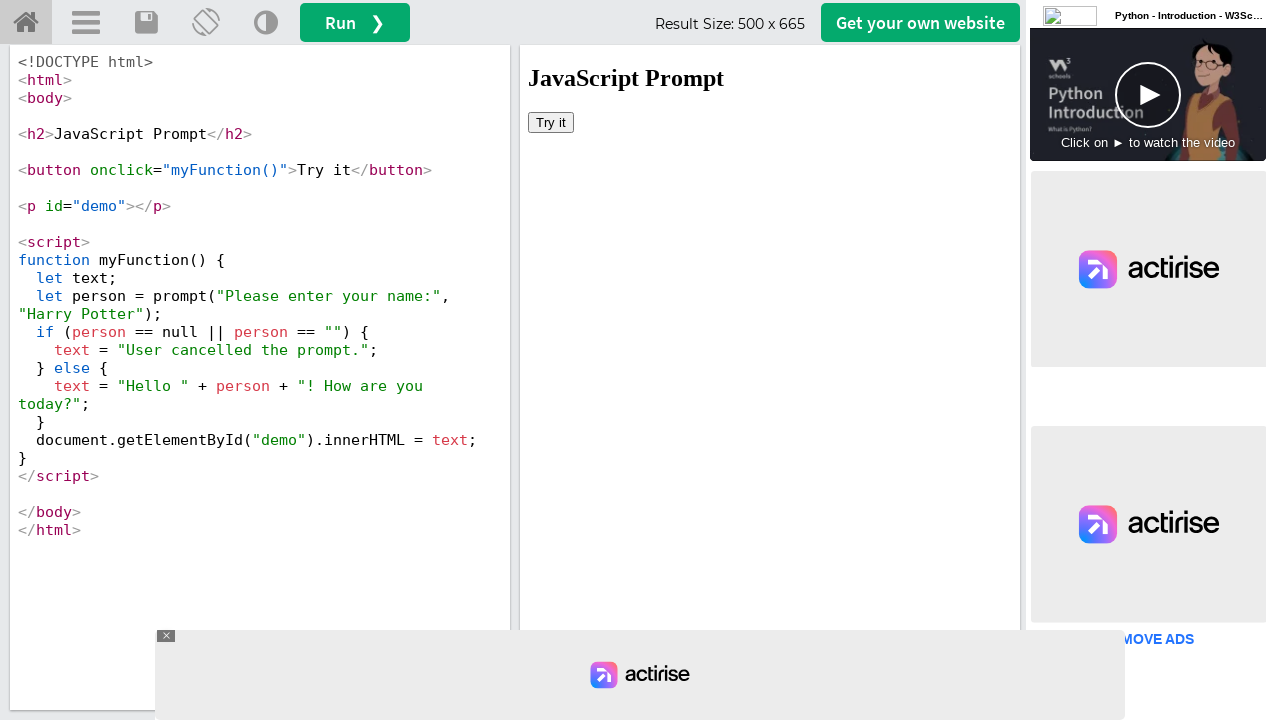

Clicked 'Try it' button inside iframe at (551, 122) on xpath=//button[text()='Try it']
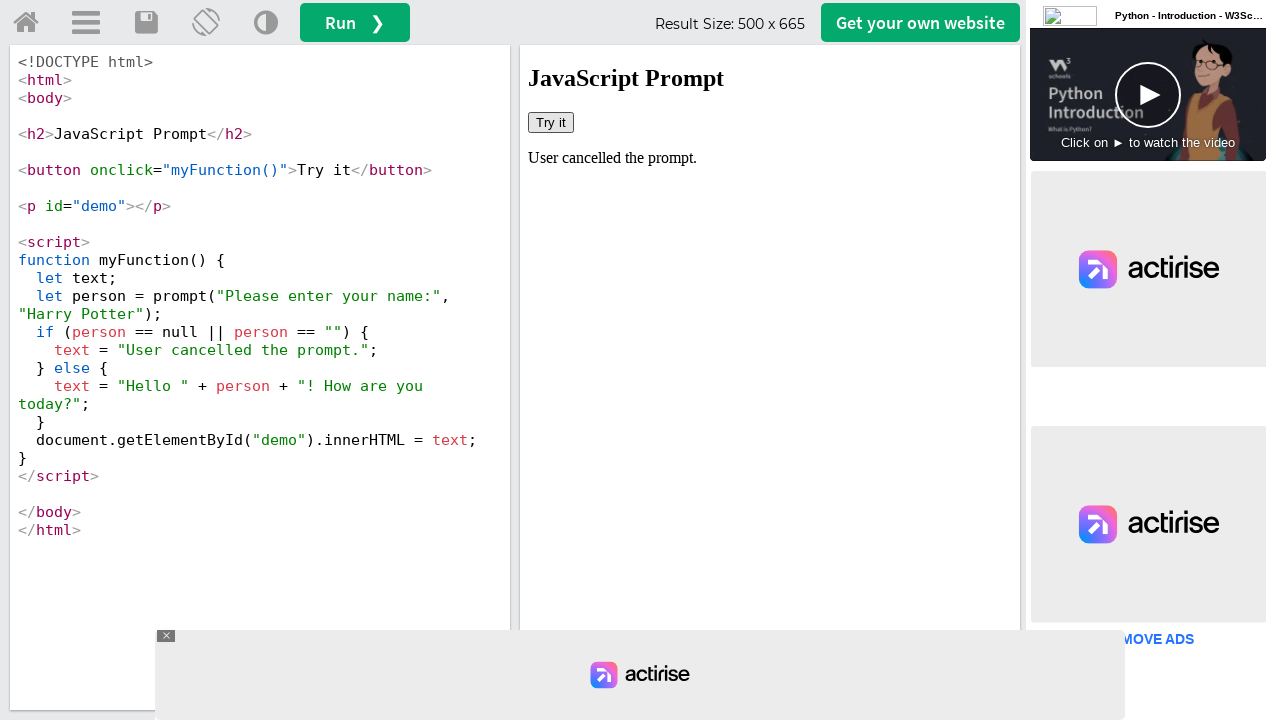

Set up dialog handler to accept prompt with 'TestUser123'
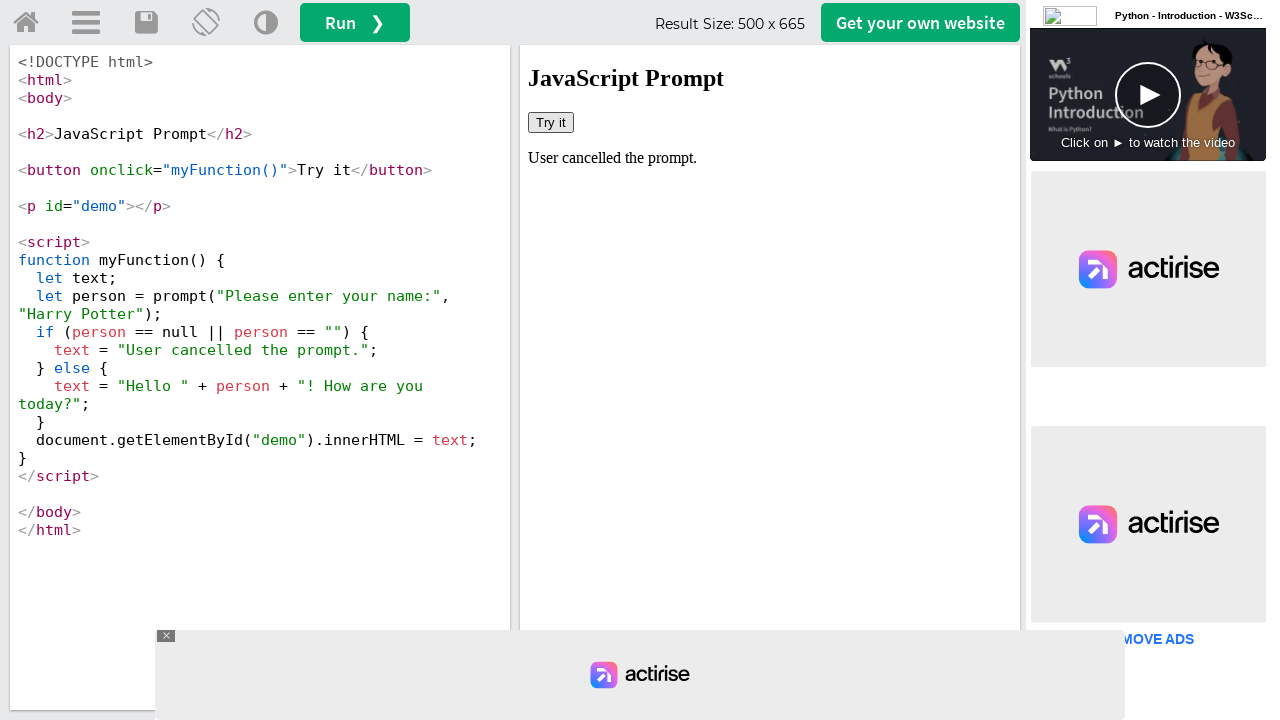

Waited for #demo element to appear in iframe
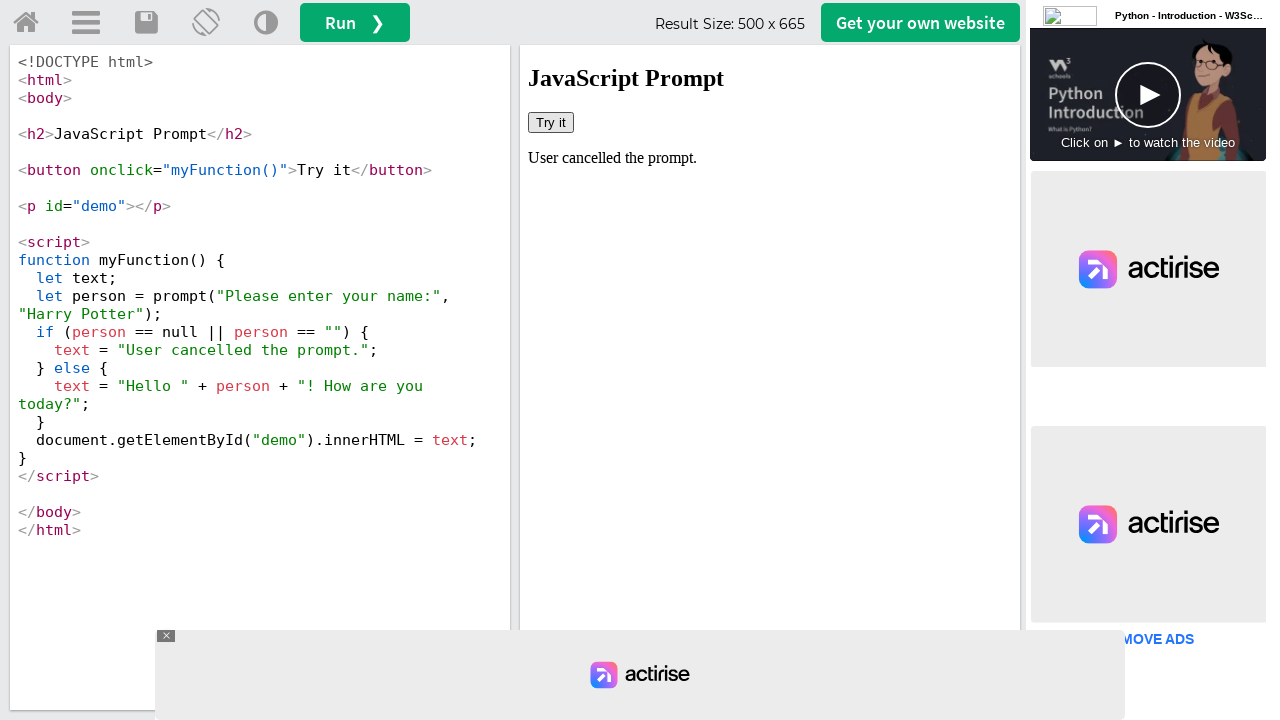

Retrieved demo text: 'User cancelled the prompt.'
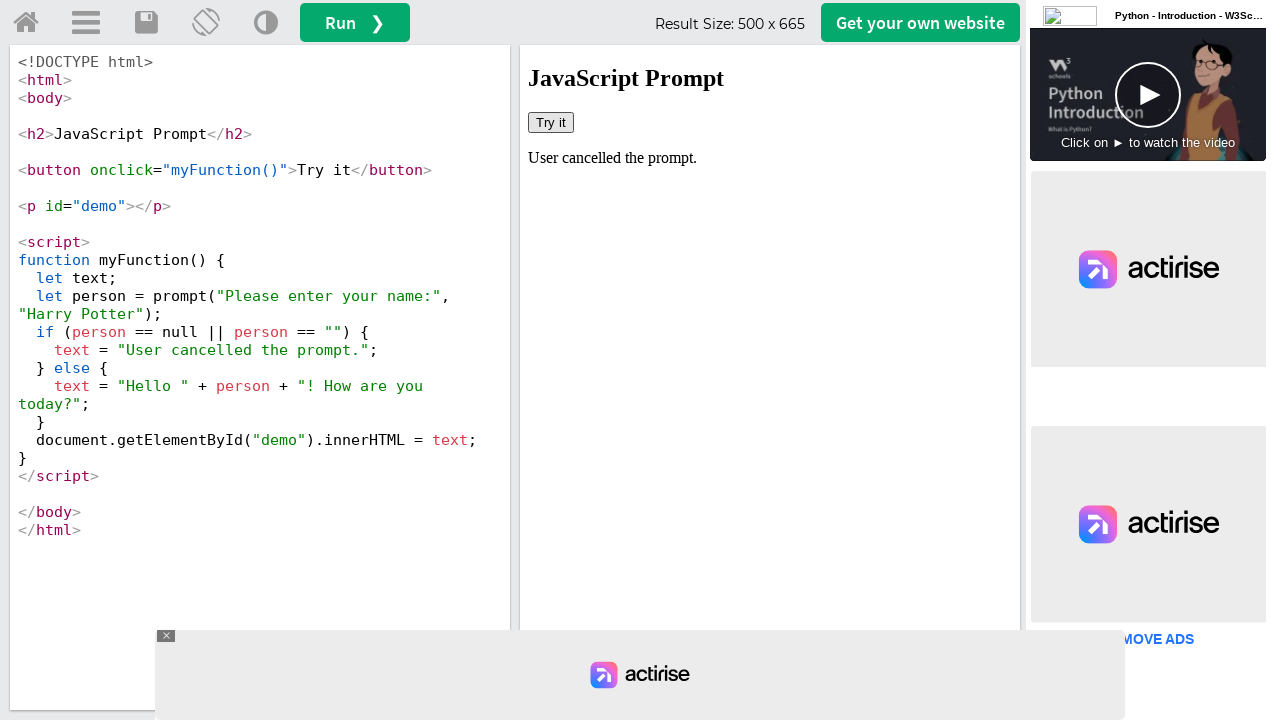

Retrieved page title: 'W3Schools Tryit Editor'
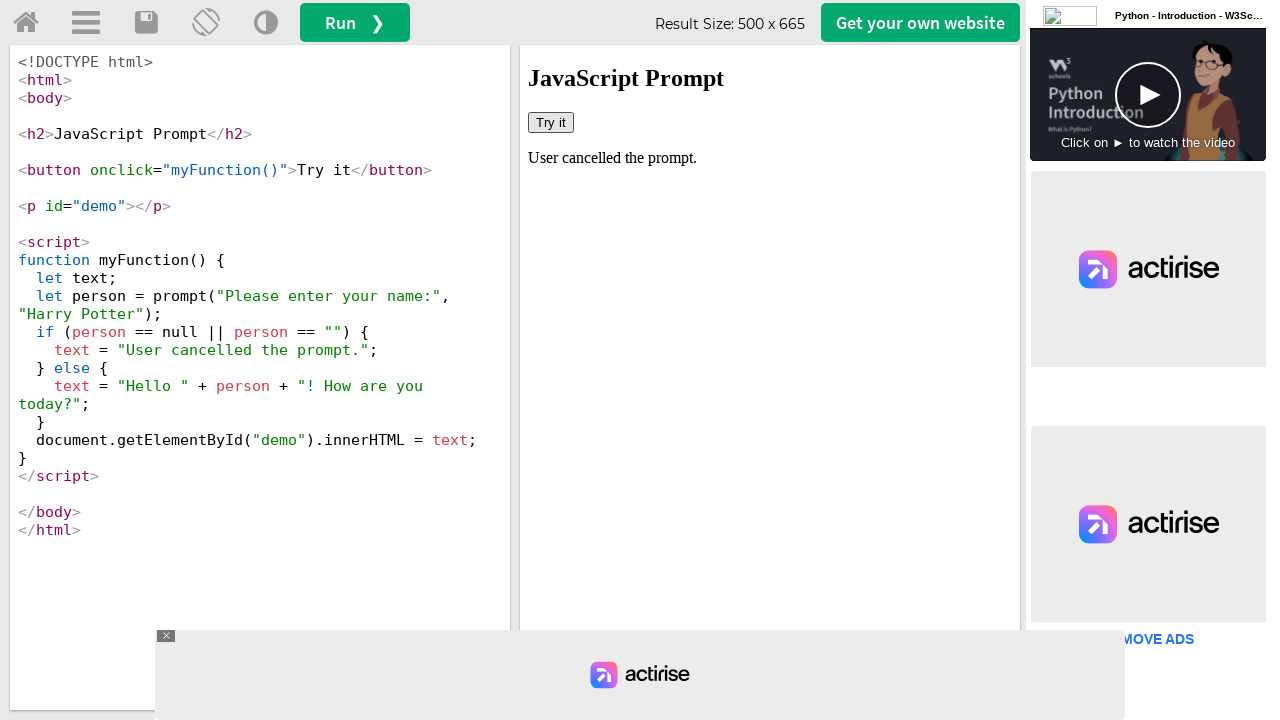

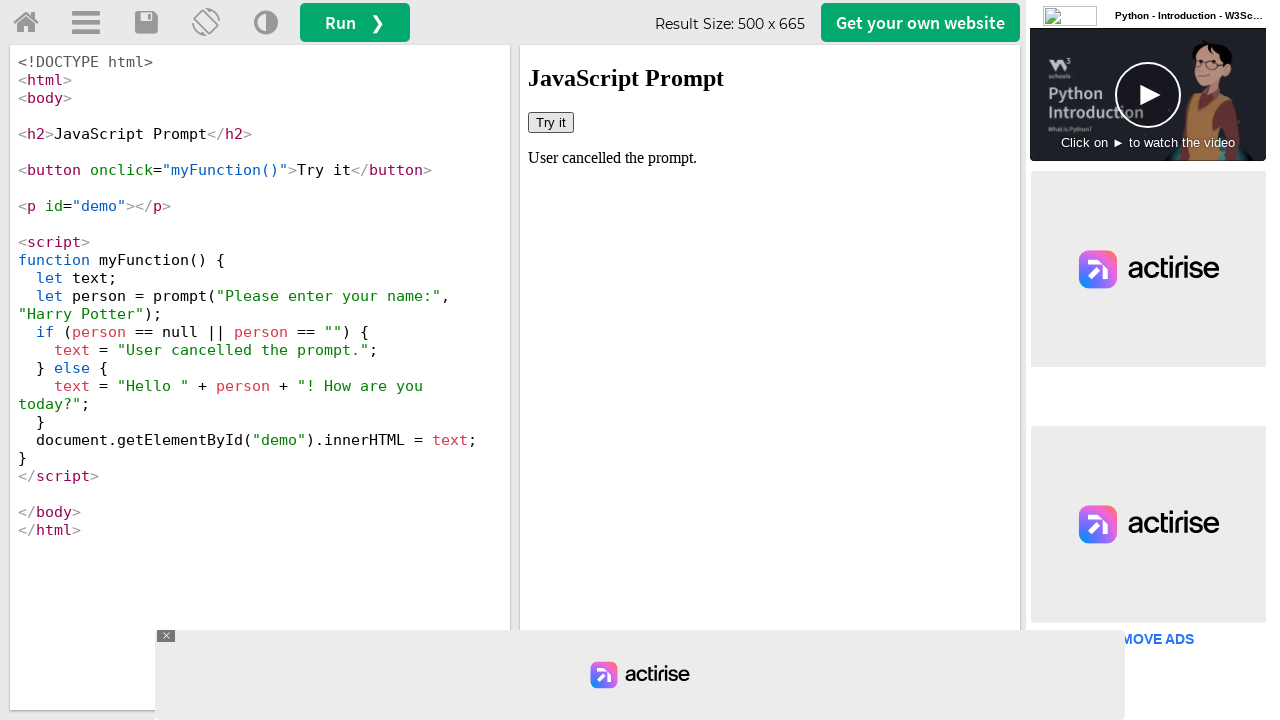